Tests dynamic controls page by verifying textbox is initially disabled, clicking Enable button, waiting for textbox to become enabled, and verifying the success message is displayed

Starting URL: https://the-internet.herokuapp.com/dynamic_controls

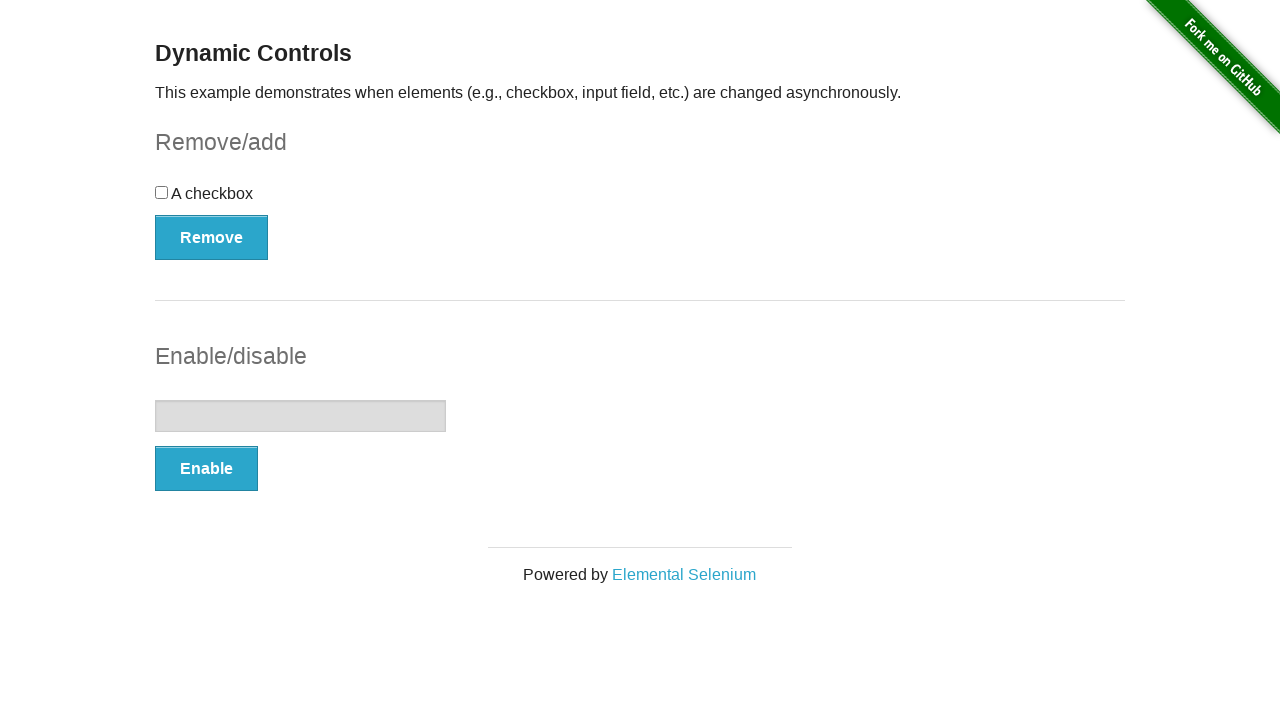

Verified textbox is initially disabled
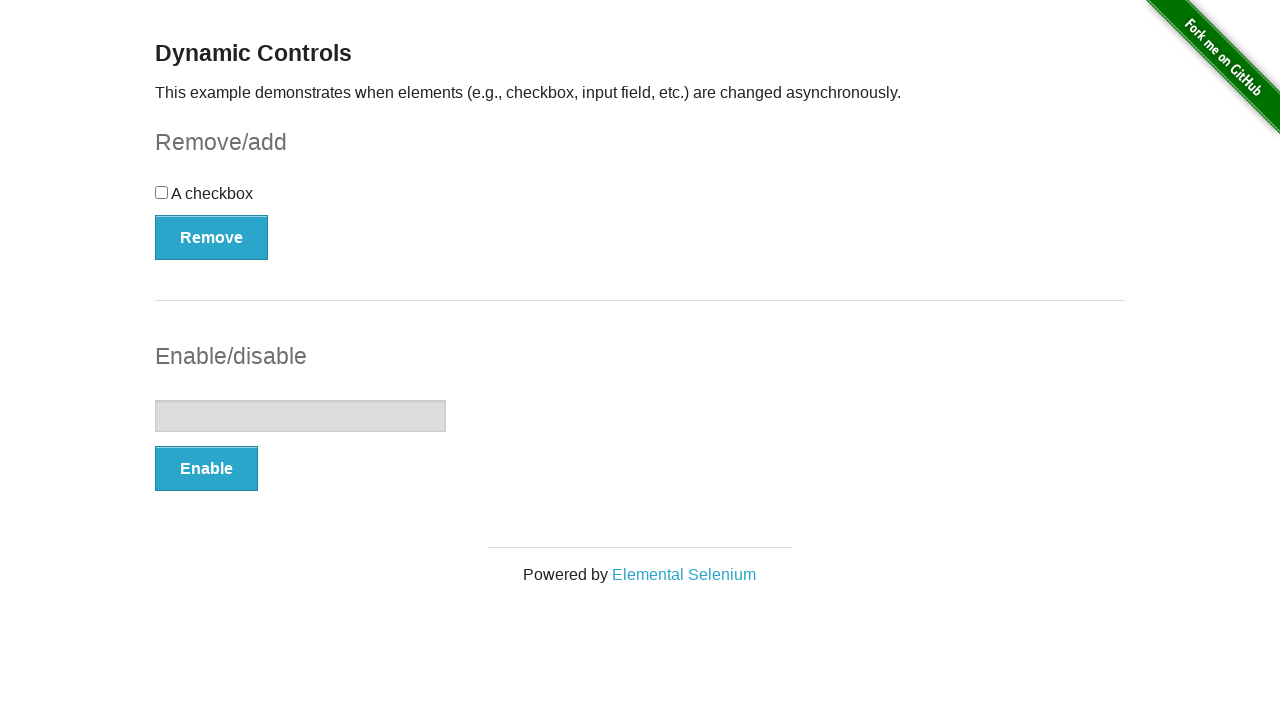

Clicked Enable button at (206, 469) on xpath=//*[@onclick='swapInput()']
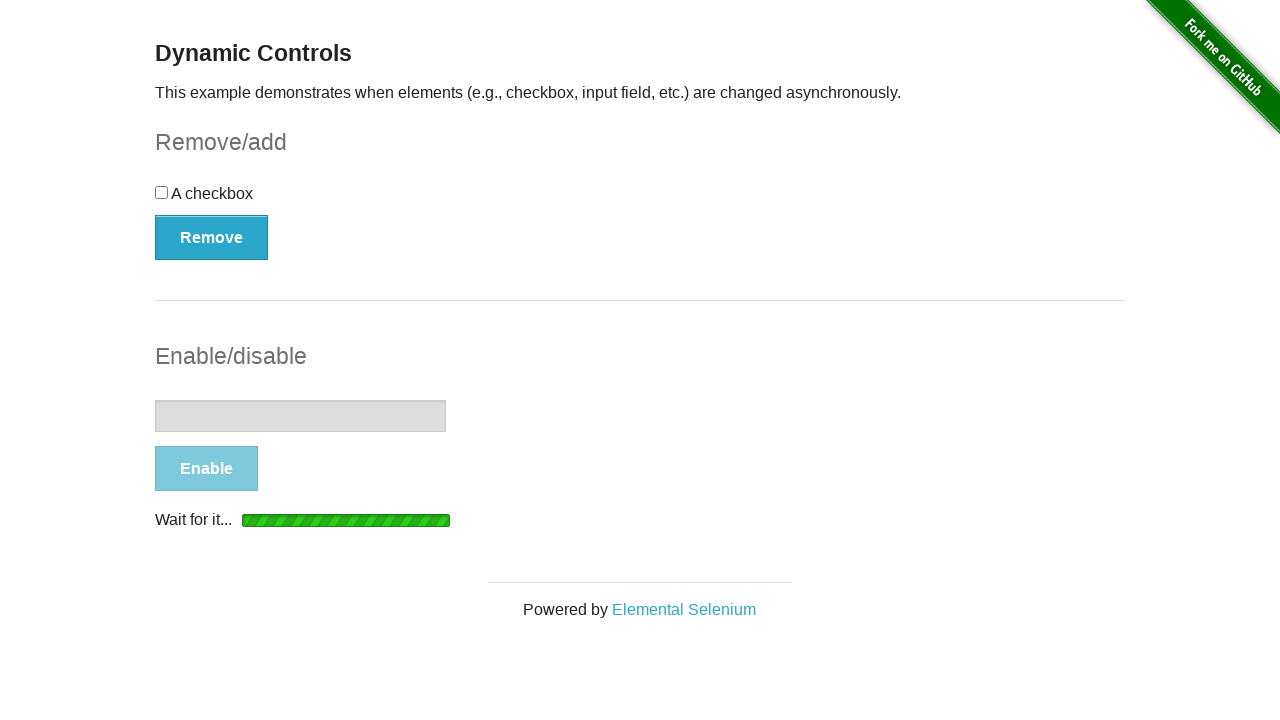

Waited for textbox to become enabled
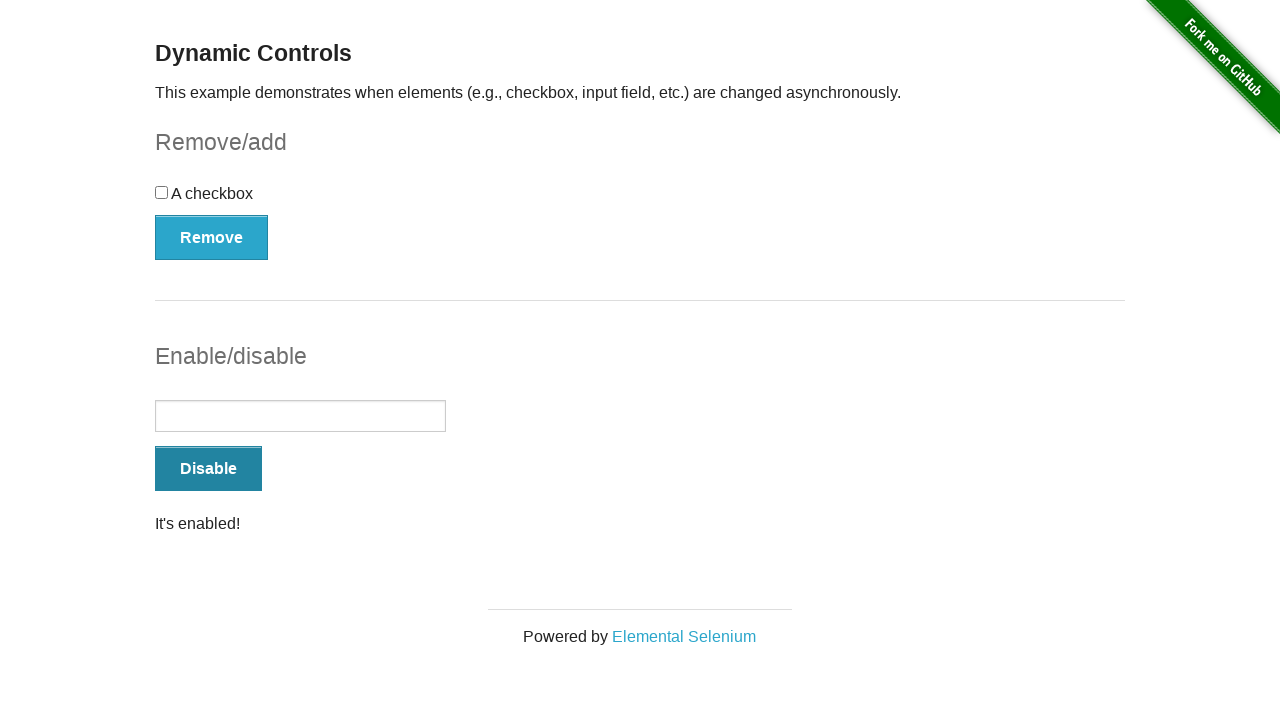

Verified success message is displayed
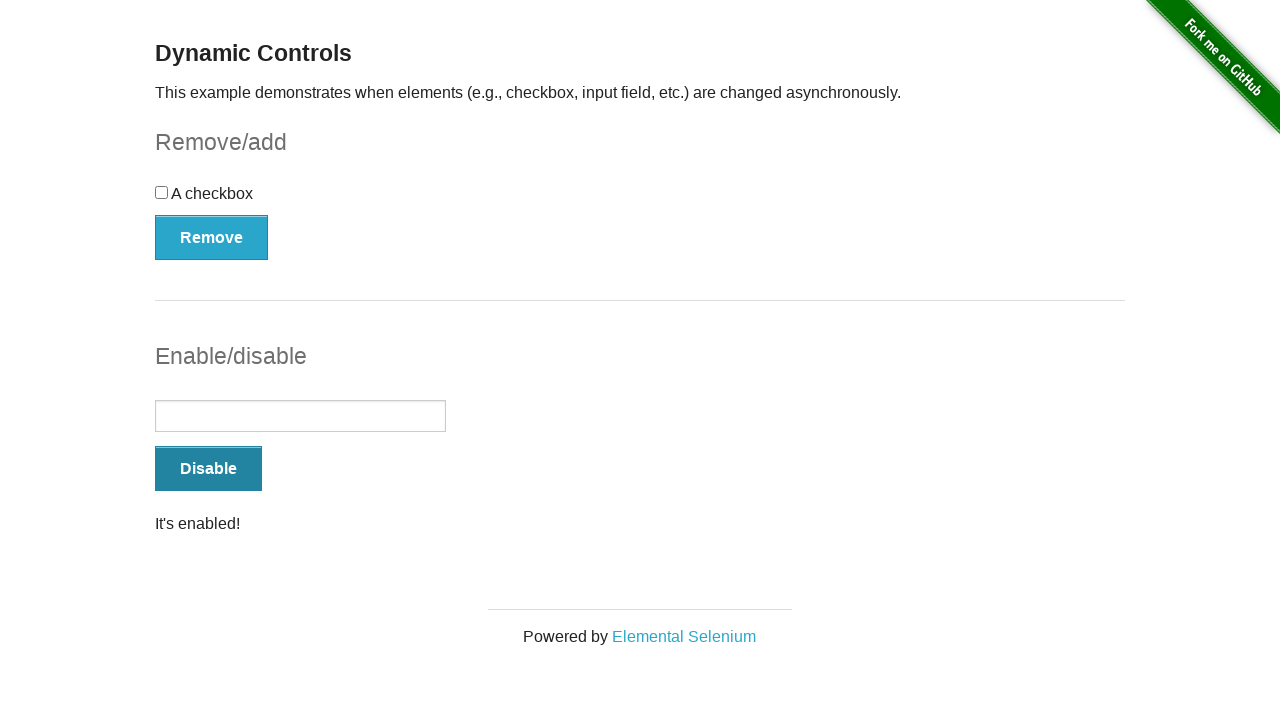

Verified textbox is now enabled
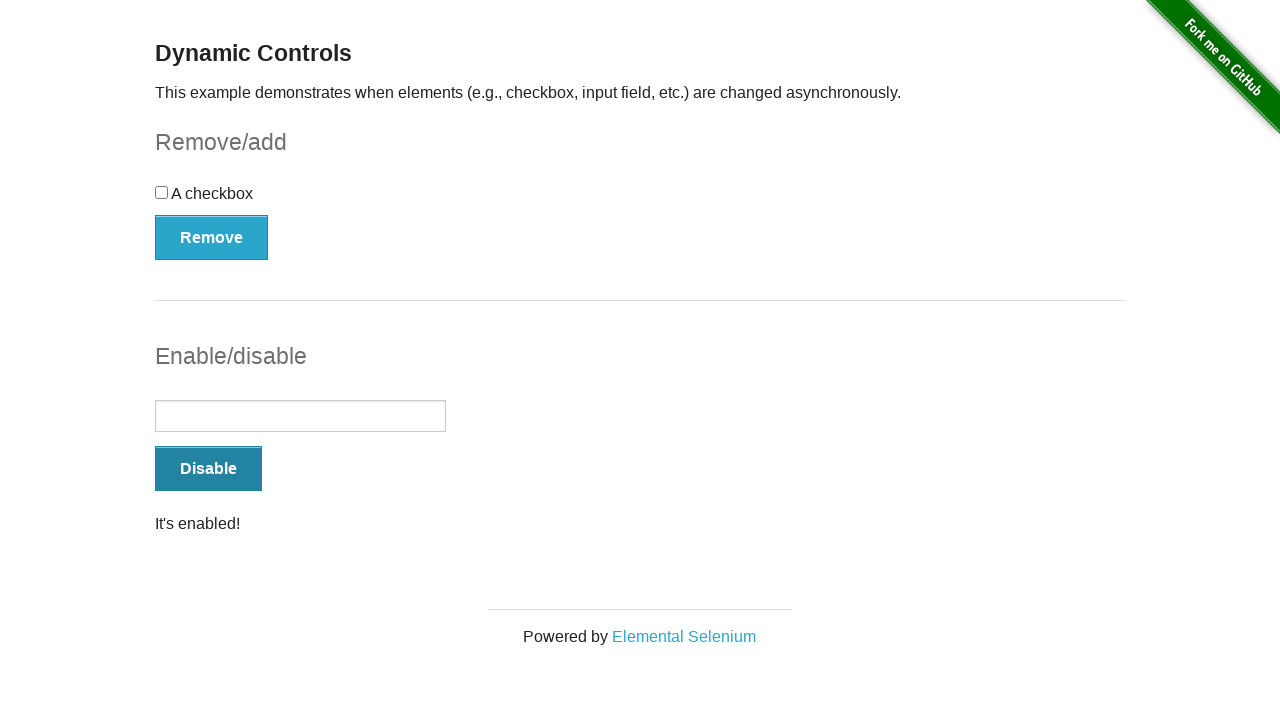

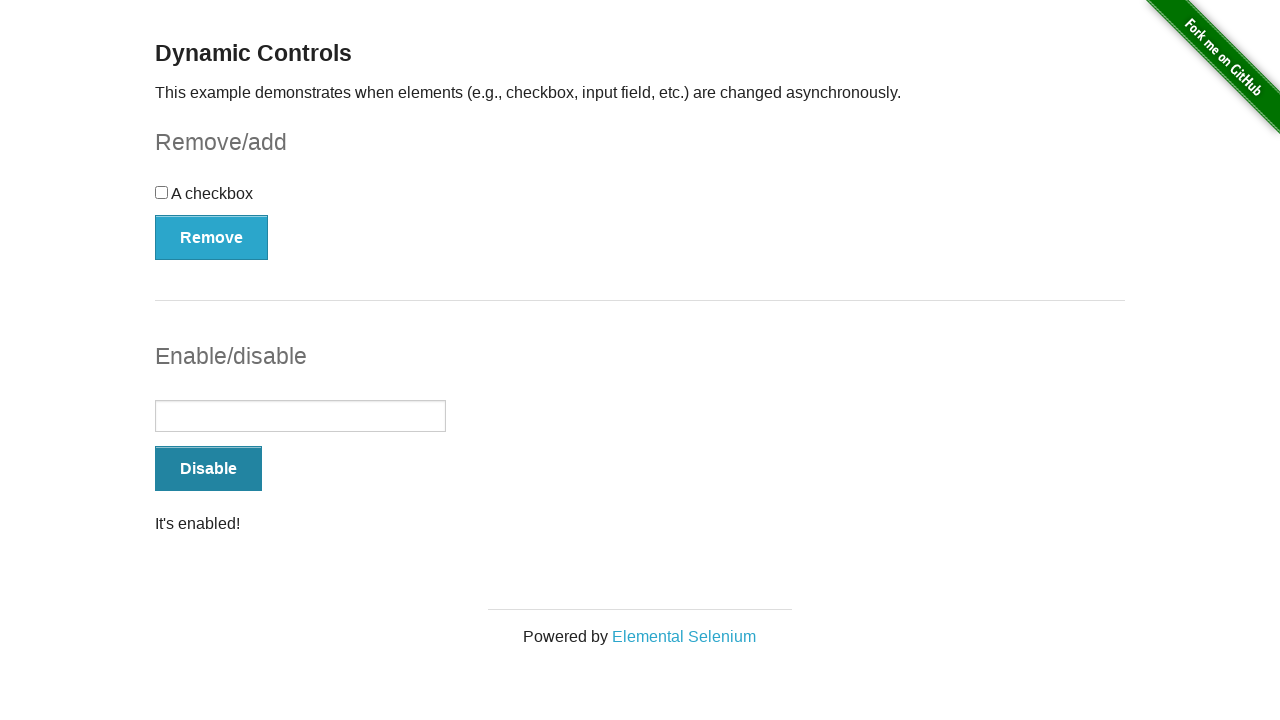